Tests that an error message is displayed when attempting to login without providing a password

Starting URL: https://www.saucedemo.com/

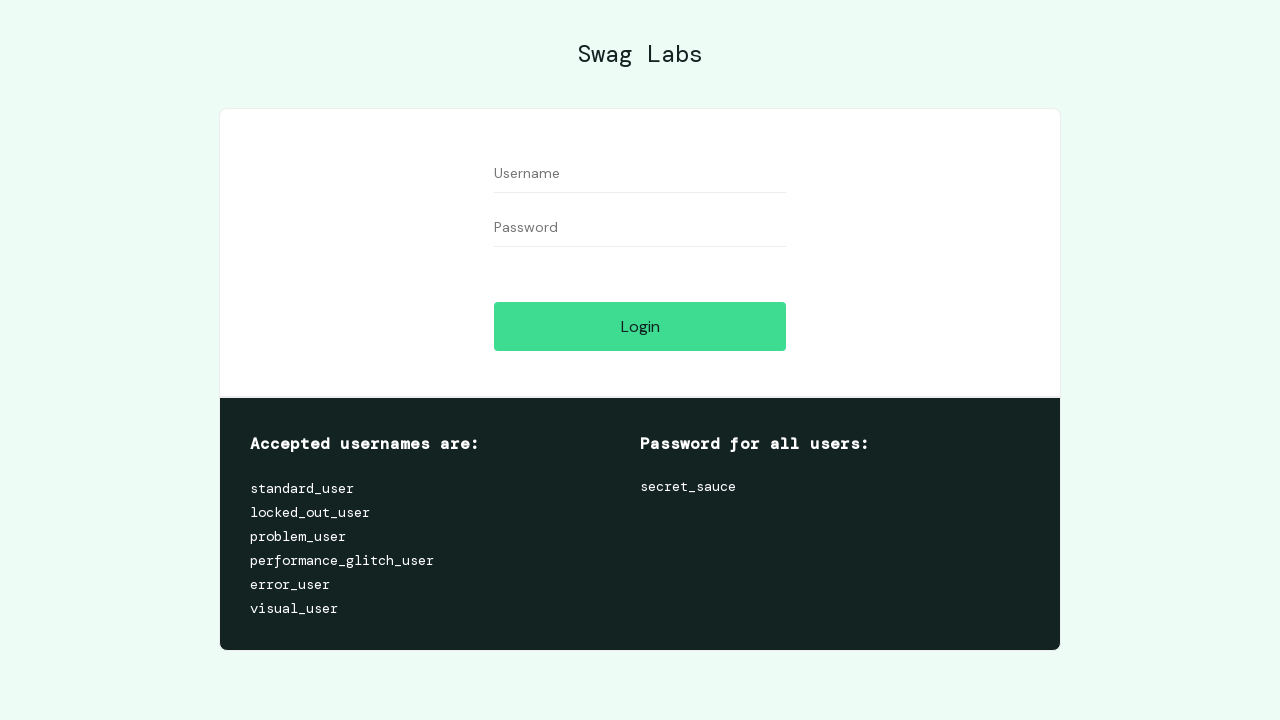

Filled username field with 'standard_user' on #user-name
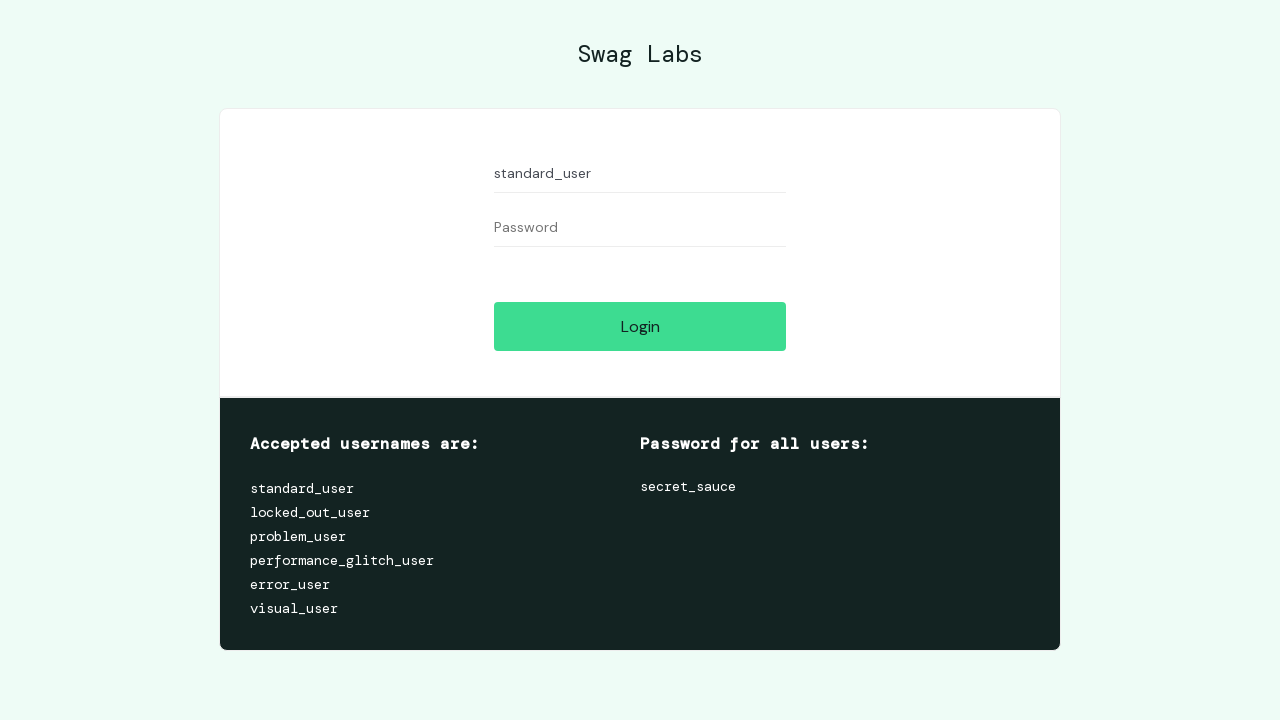

Clicked login button without entering password at (640, 326) on #login-button
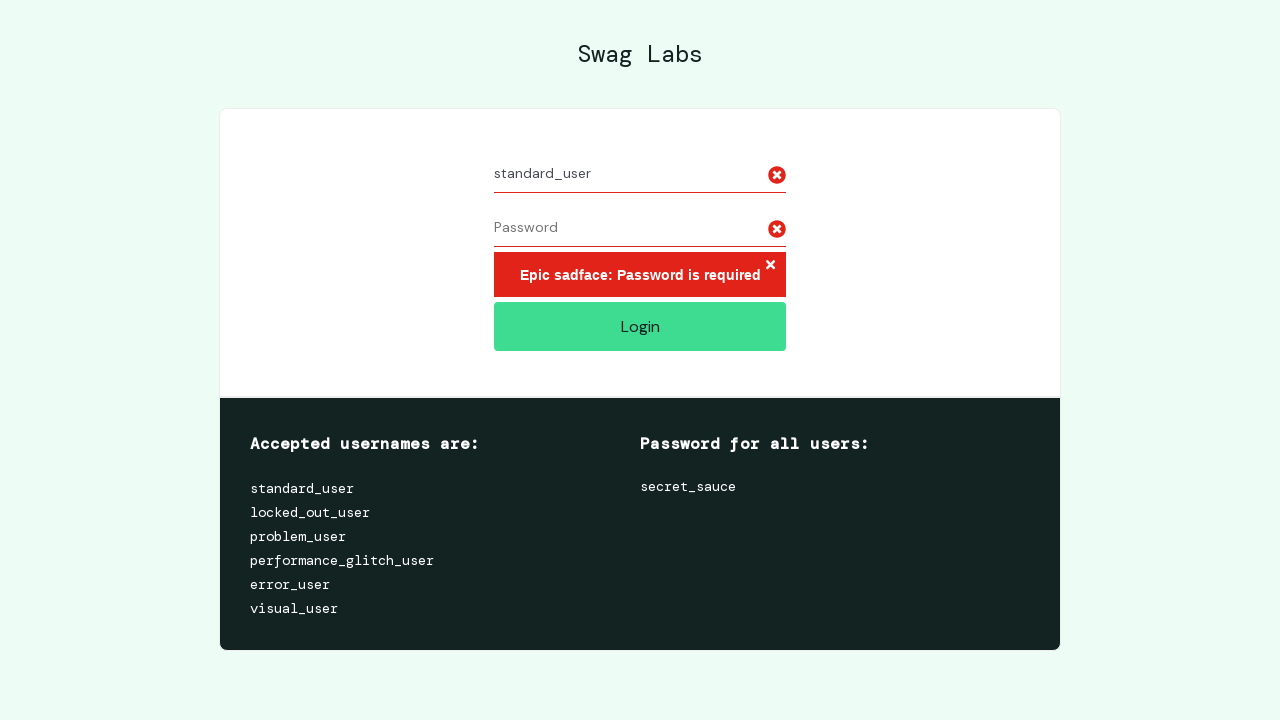

Error message container appeared
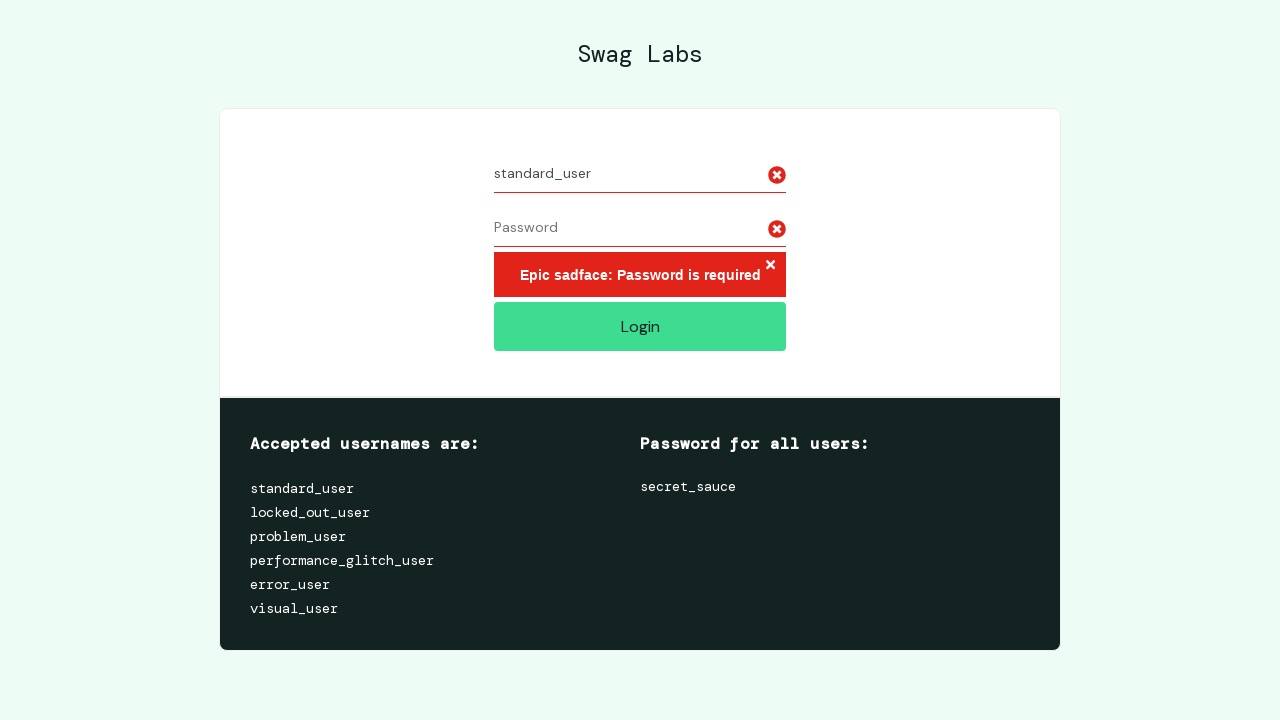

Retrieved error message text
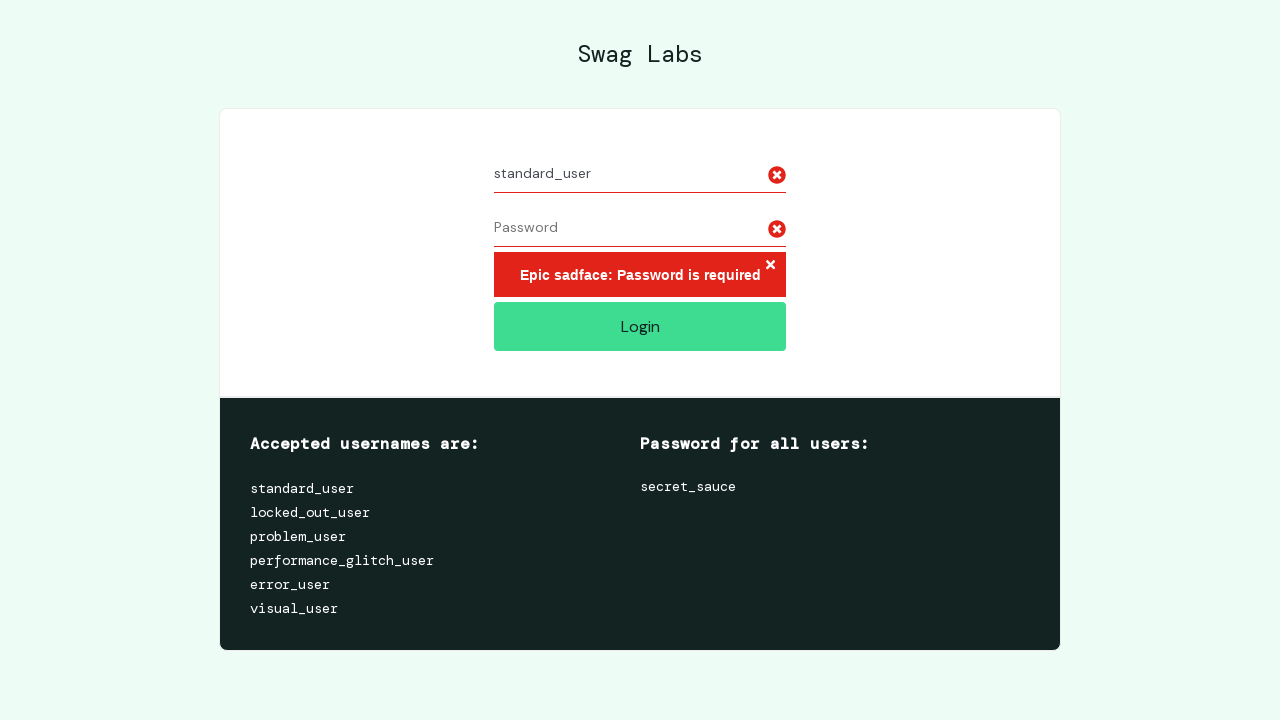

Verified error message: 'Epic sadface: Password is required'
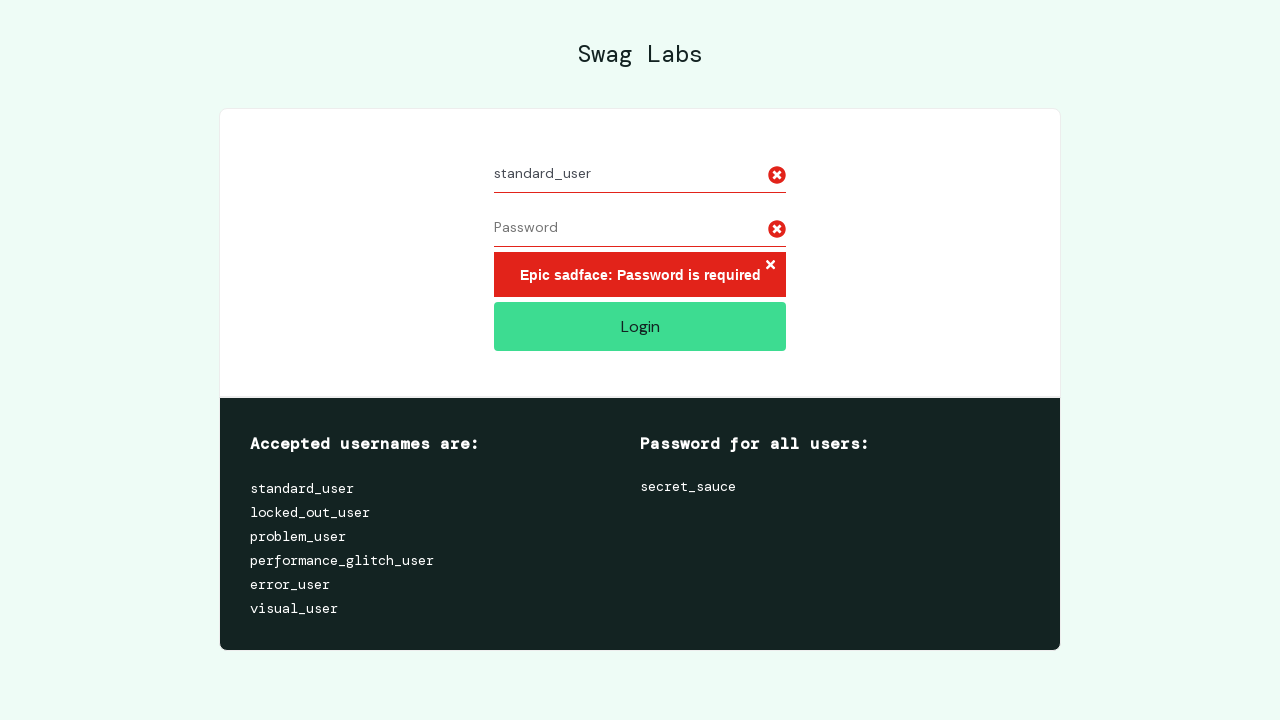

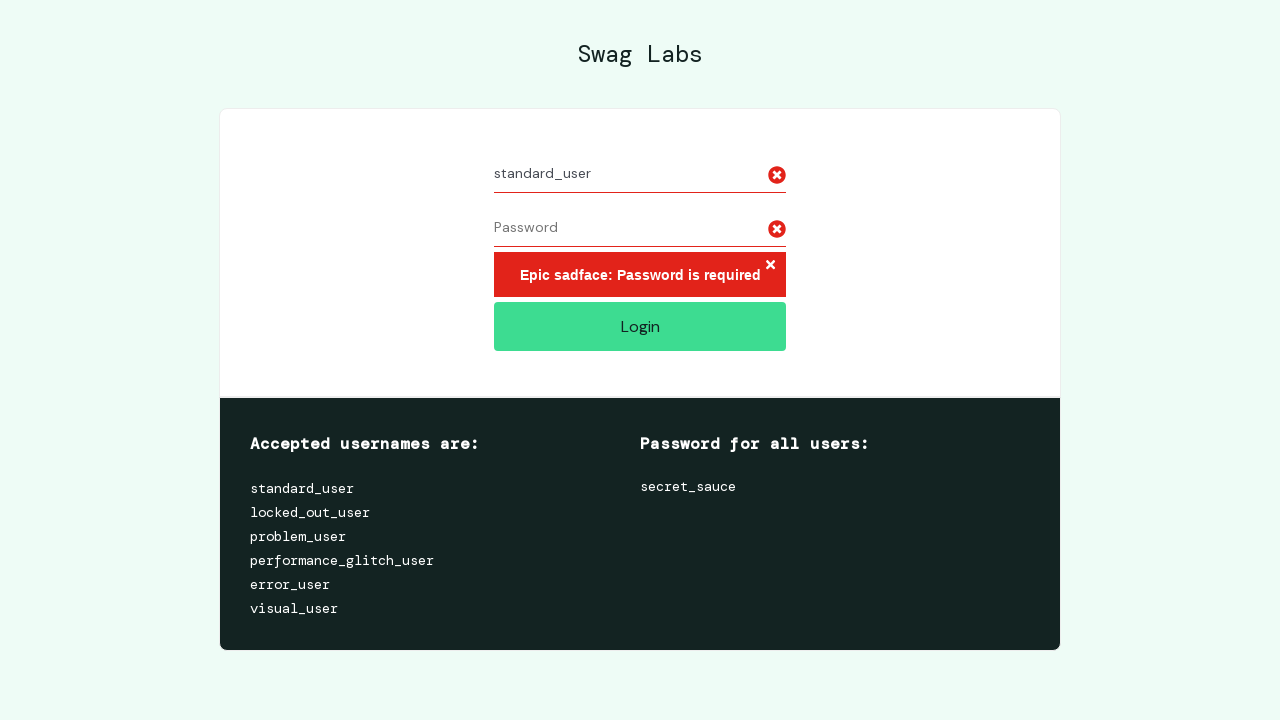